Clicks on Samsung Galaxy S7 product and verifies the price is displayed as $800

Starting URL: https://www.demoblaze.com/

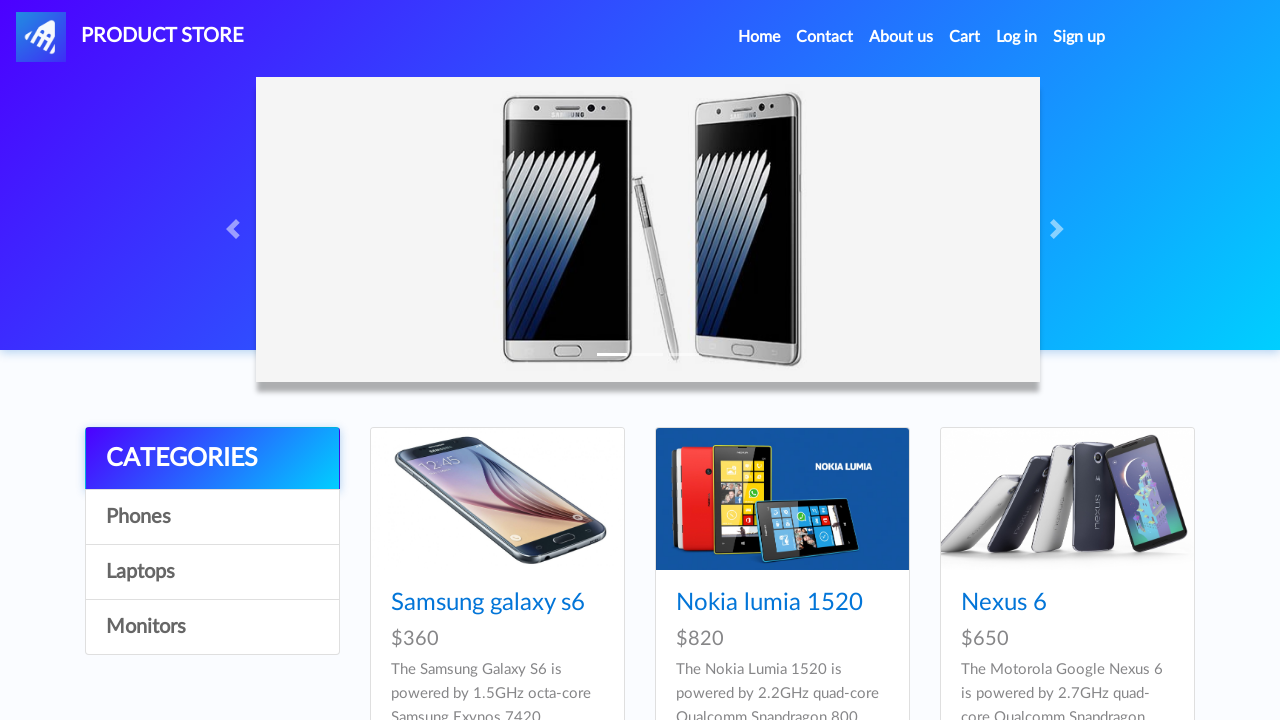

Clicked on Samsung Galaxy S7 product link at (497, 361) on a[href='prod.html?idp_=4']
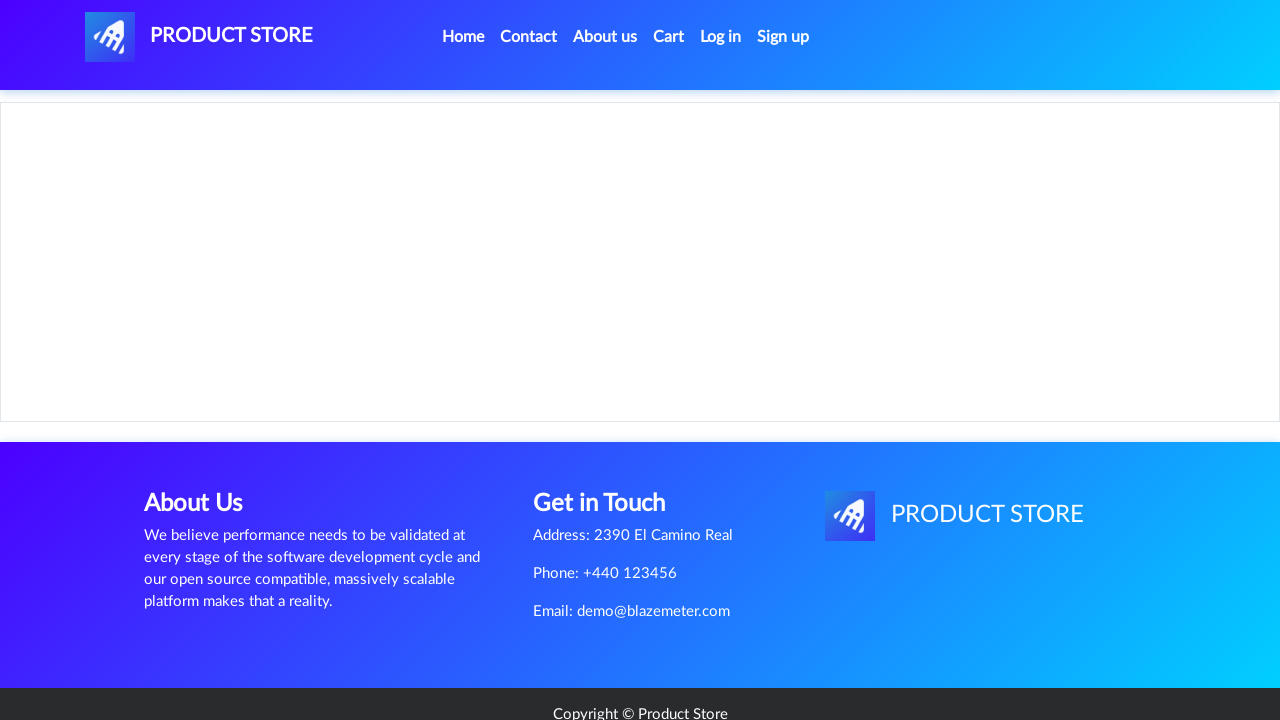

Verified Samsung Galaxy S7 price is displayed as $800
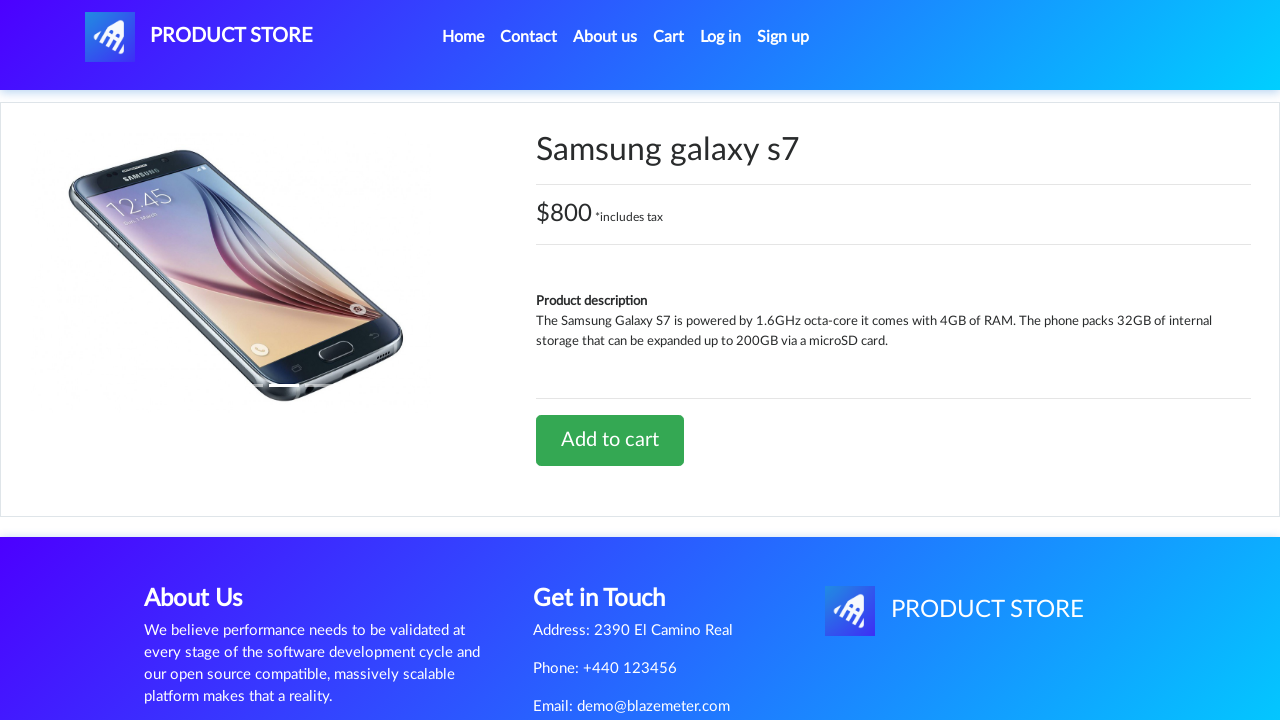

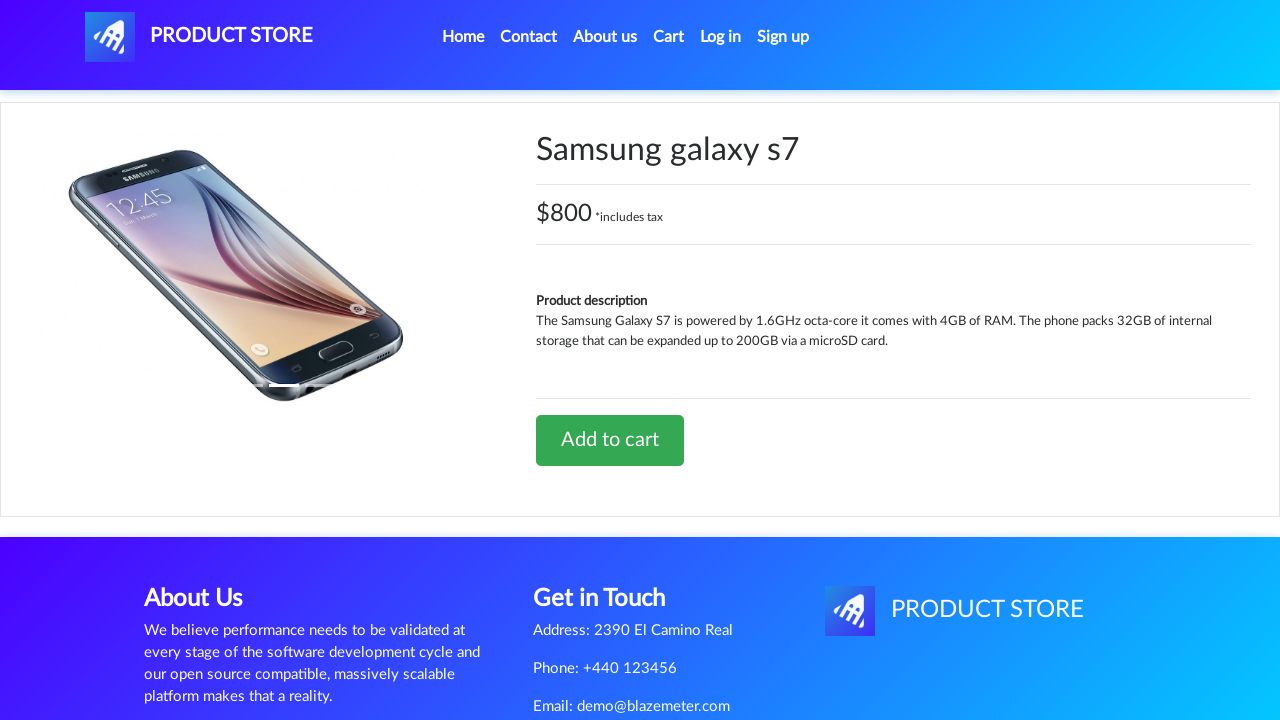